Tests basic web form functionality by entering text into a text field and submitting the form, then verifying the confirmation message appears.

Starting URL: https://www.selenium.dev/selenium/web/web-form.html

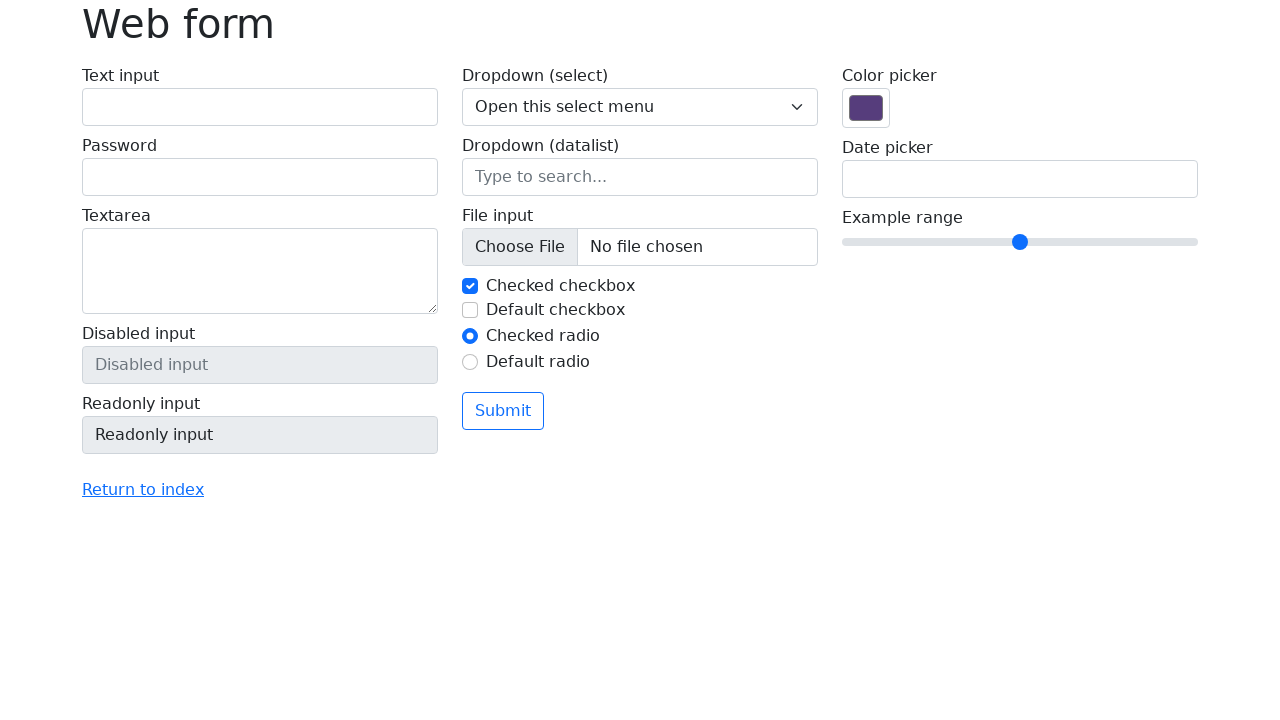

Filled text field with 'Selenium' on input[name='my-text']
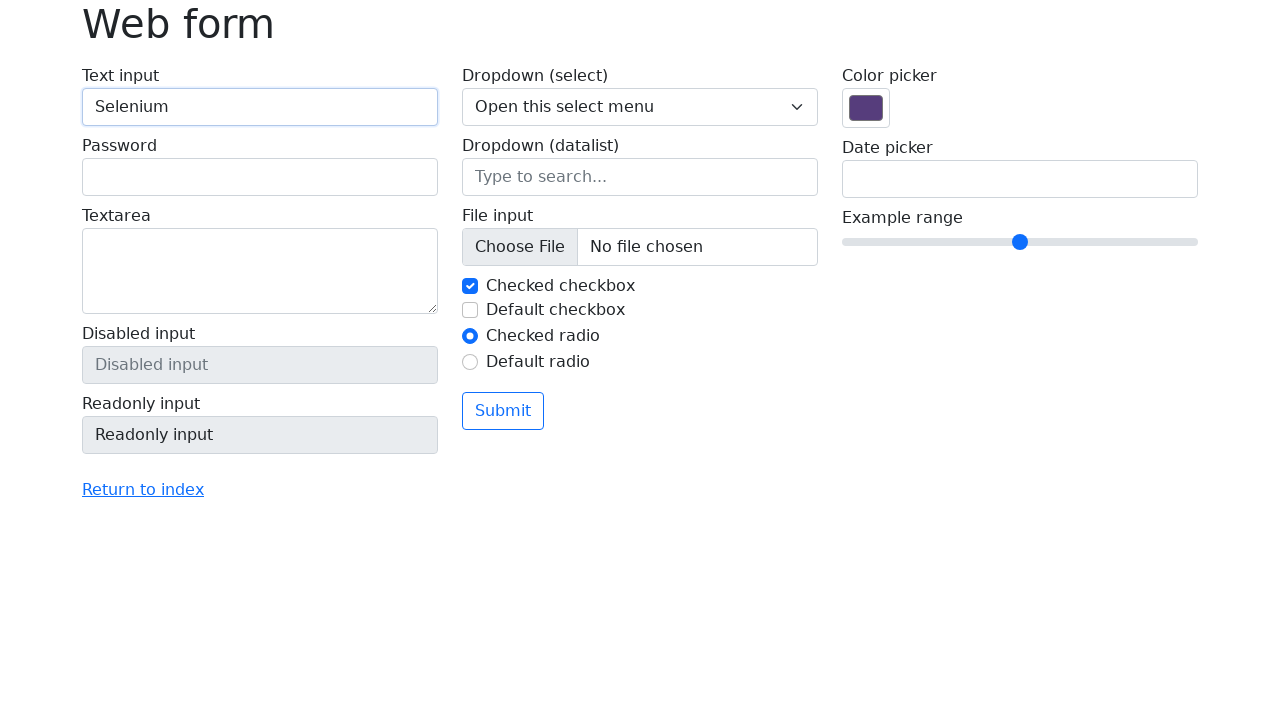

Clicked submit button at (503, 411) on button
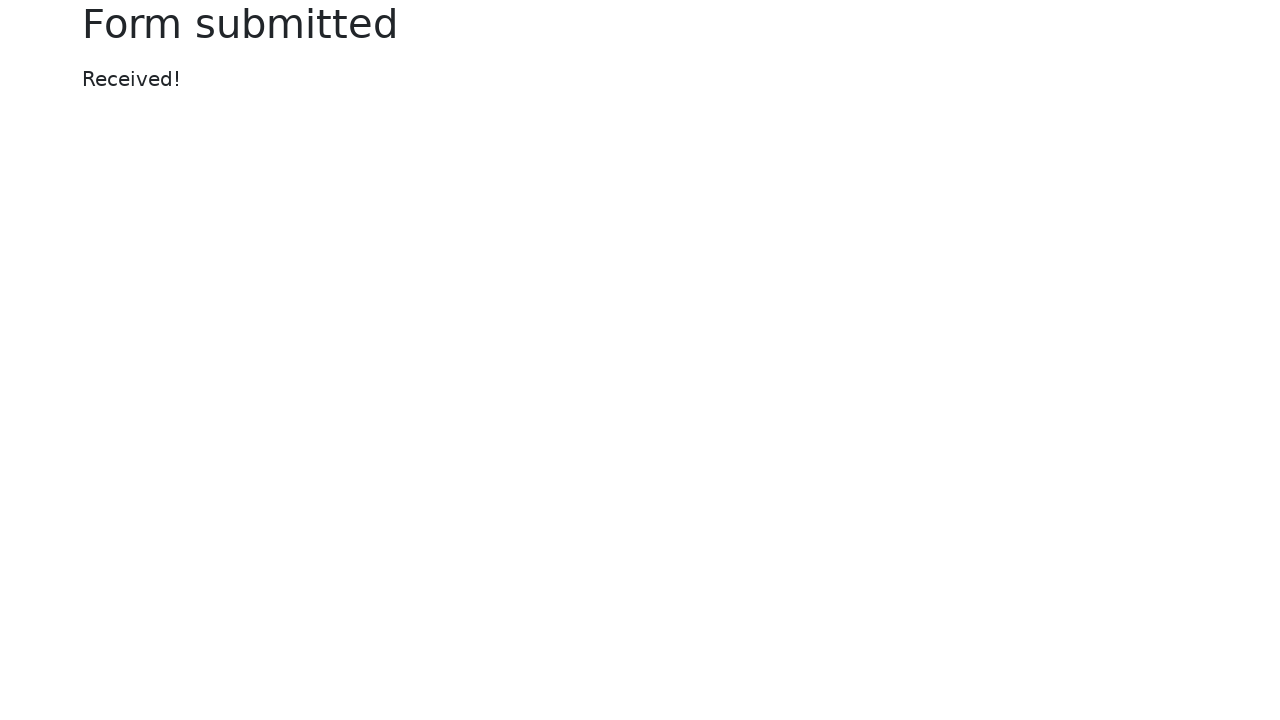

Confirmation message appeared
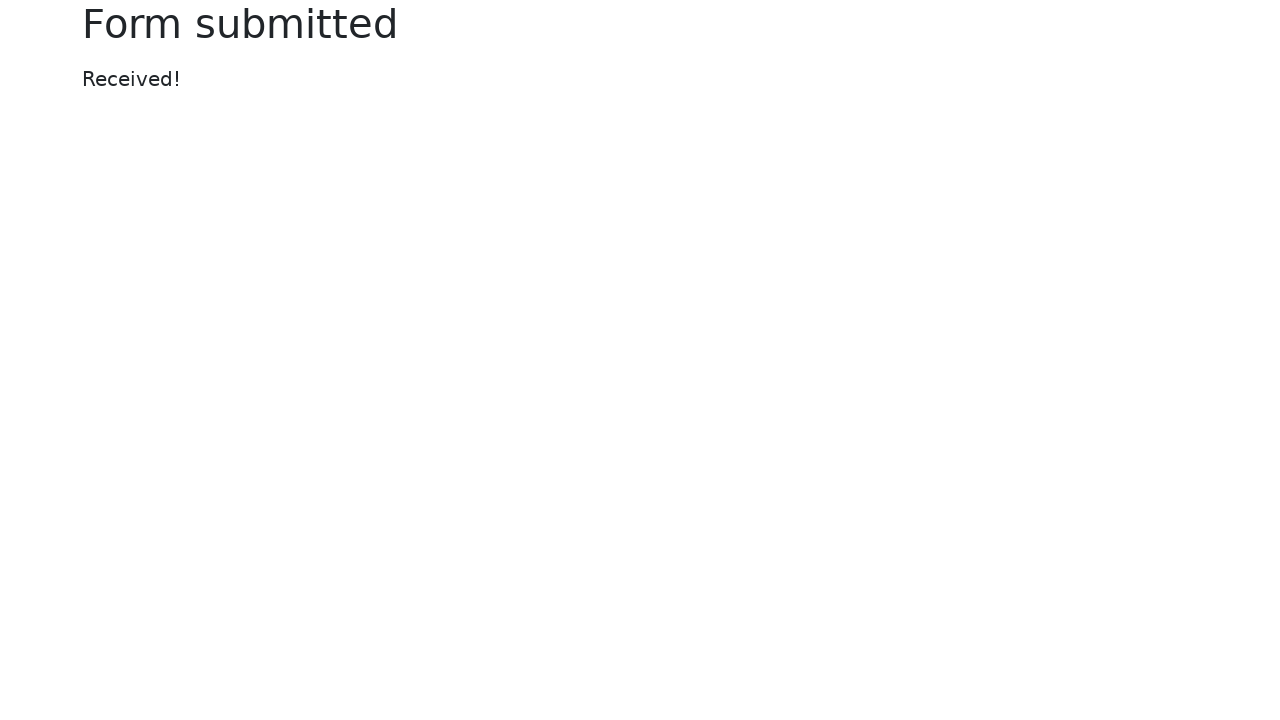

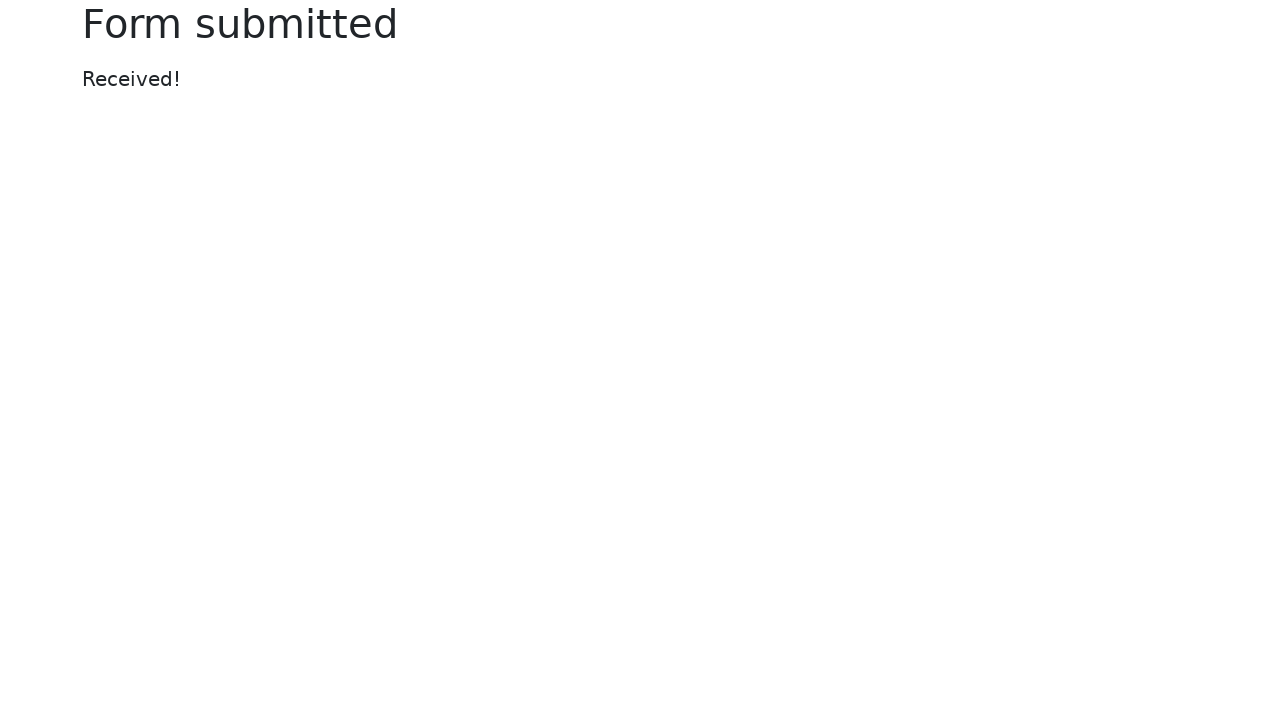